Tests iframe handling on CodeStar website by locating a registration form within an iframe, filling in name and phone fields, and submitting the registration.

Starting URL: https://codestar.vn/

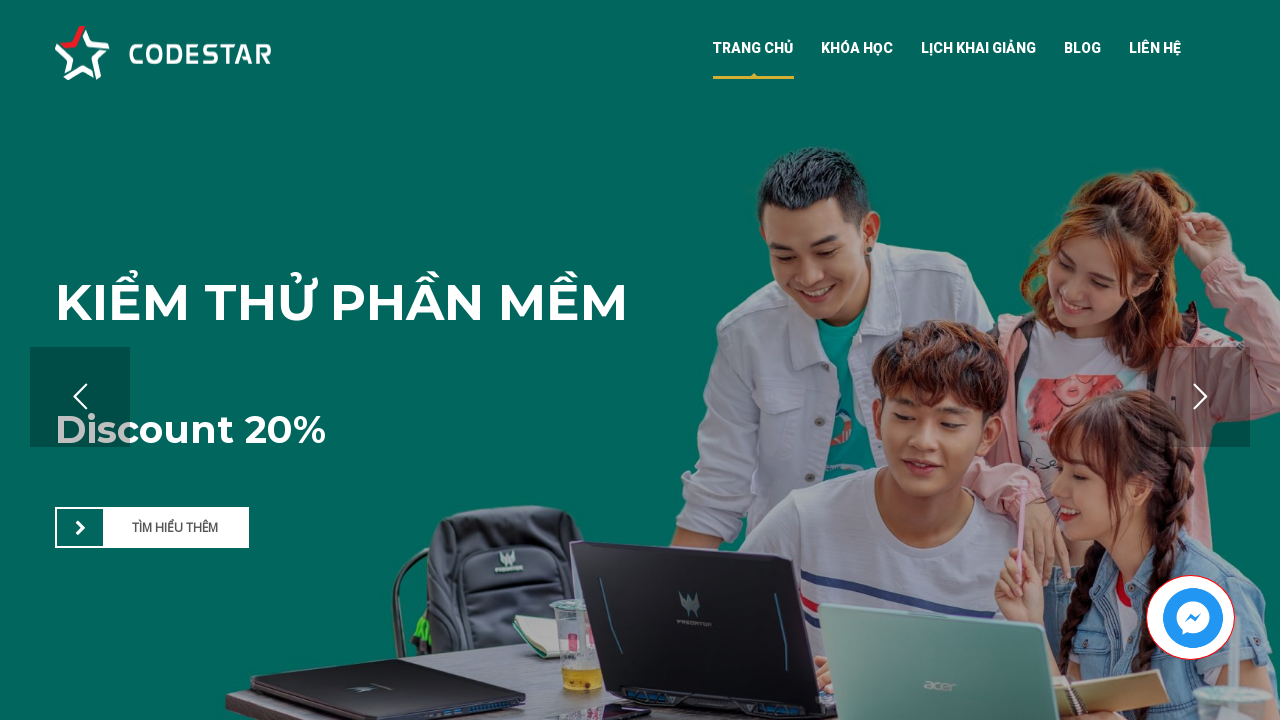

Waited 5 seconds for page to load
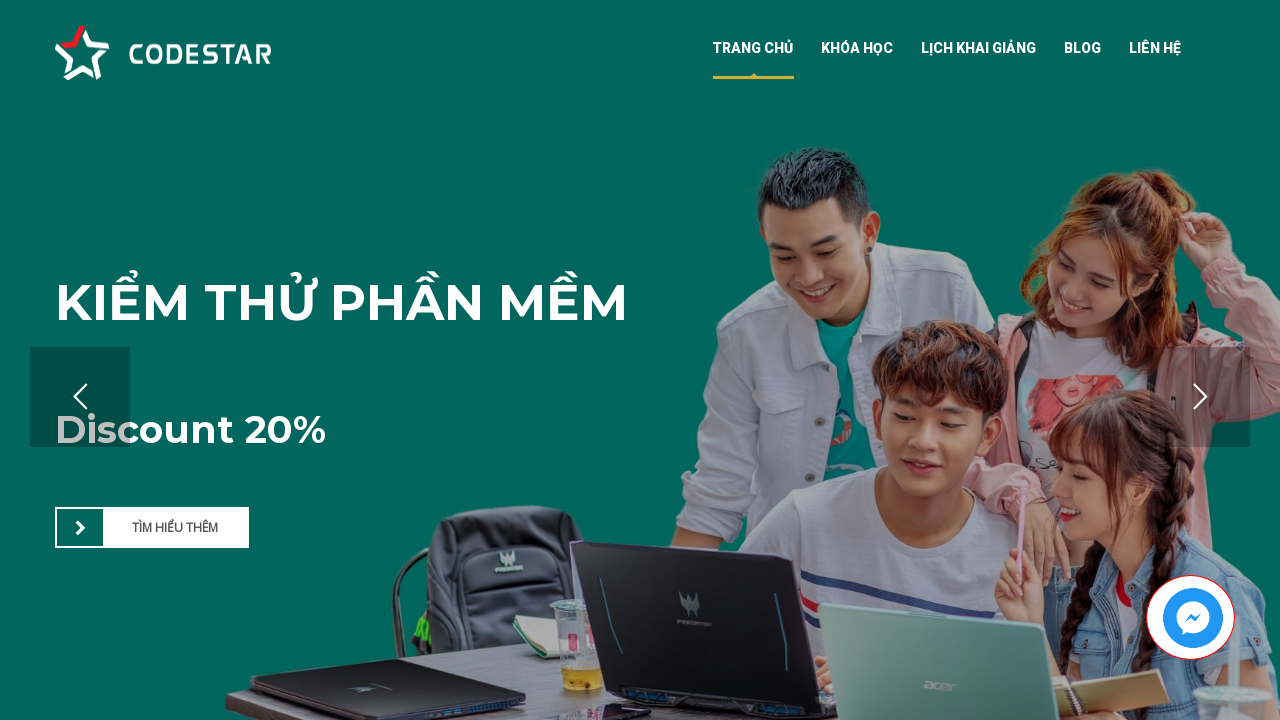

Retrieved all iframes from the page
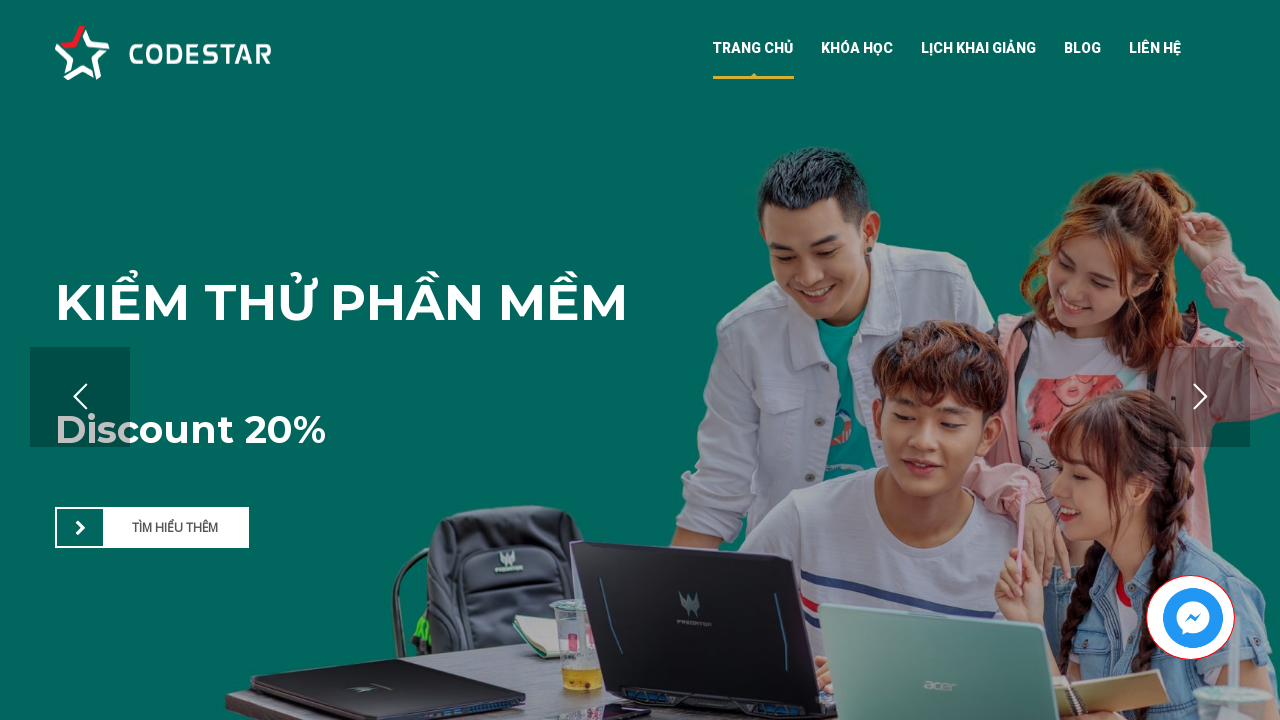

Located registration button in current iframe
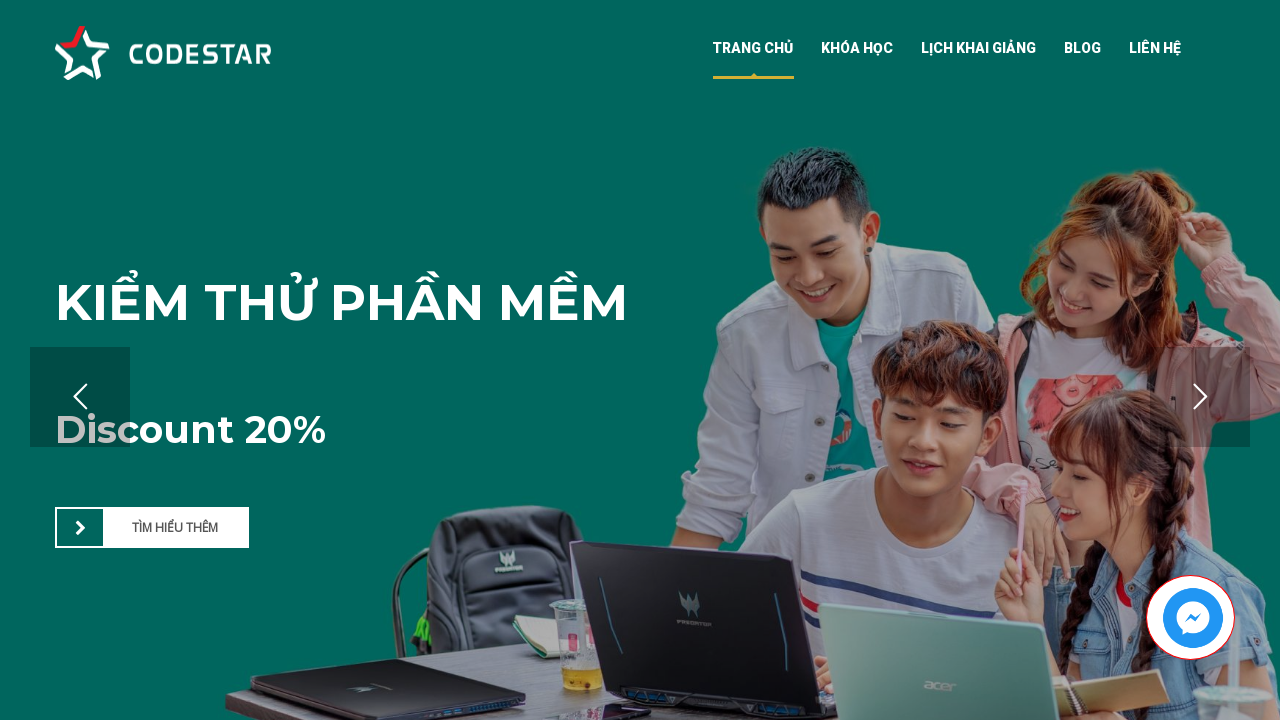

Located registration button in current iframe
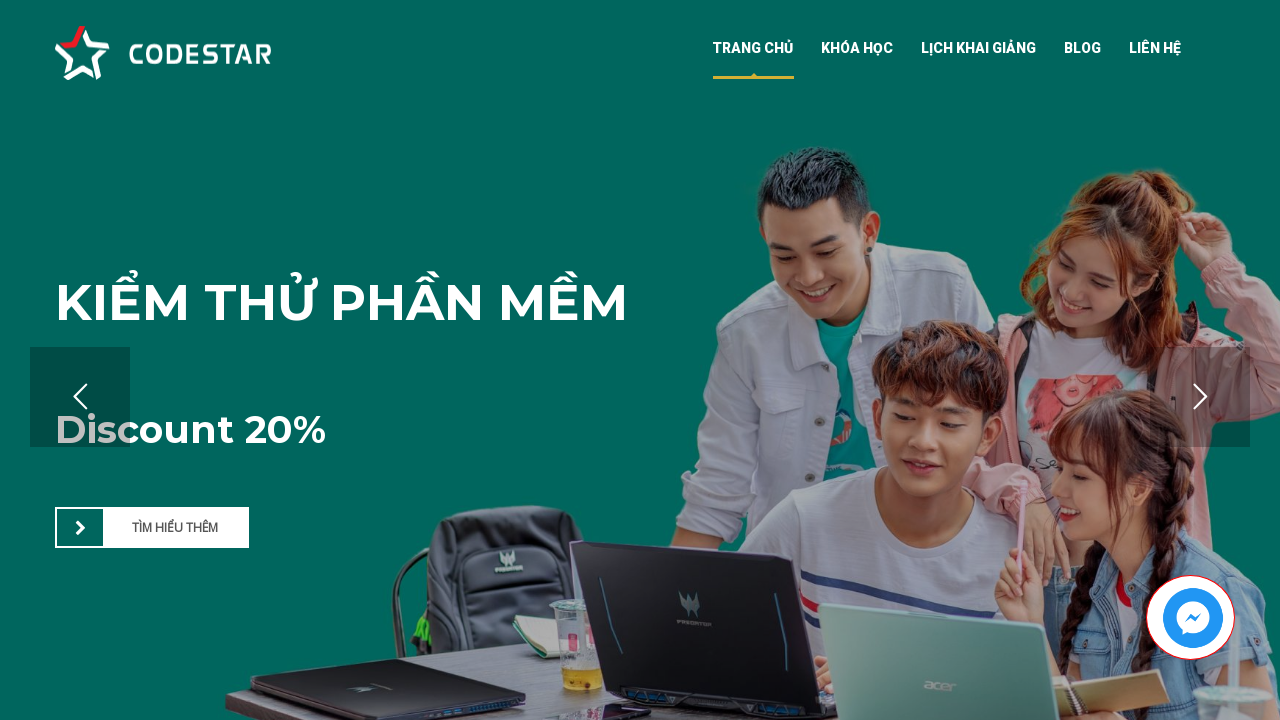

Located registration button in current iframe
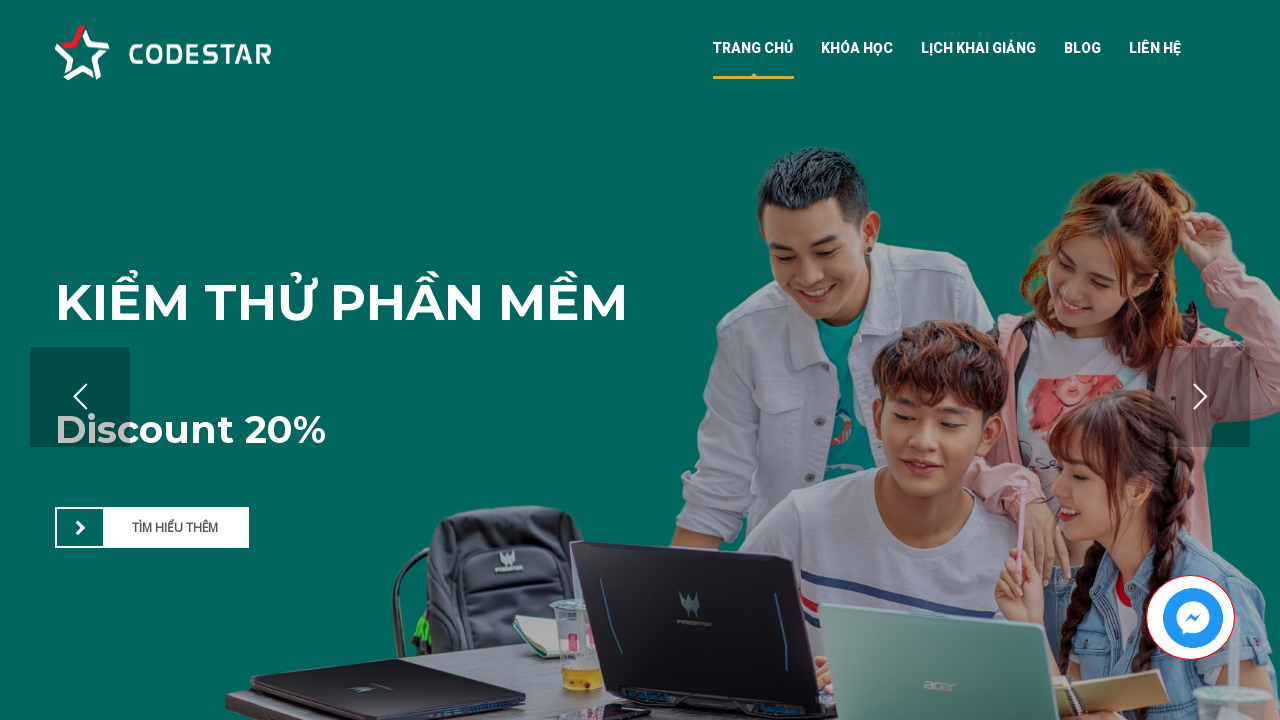

Located registration button in current iframe
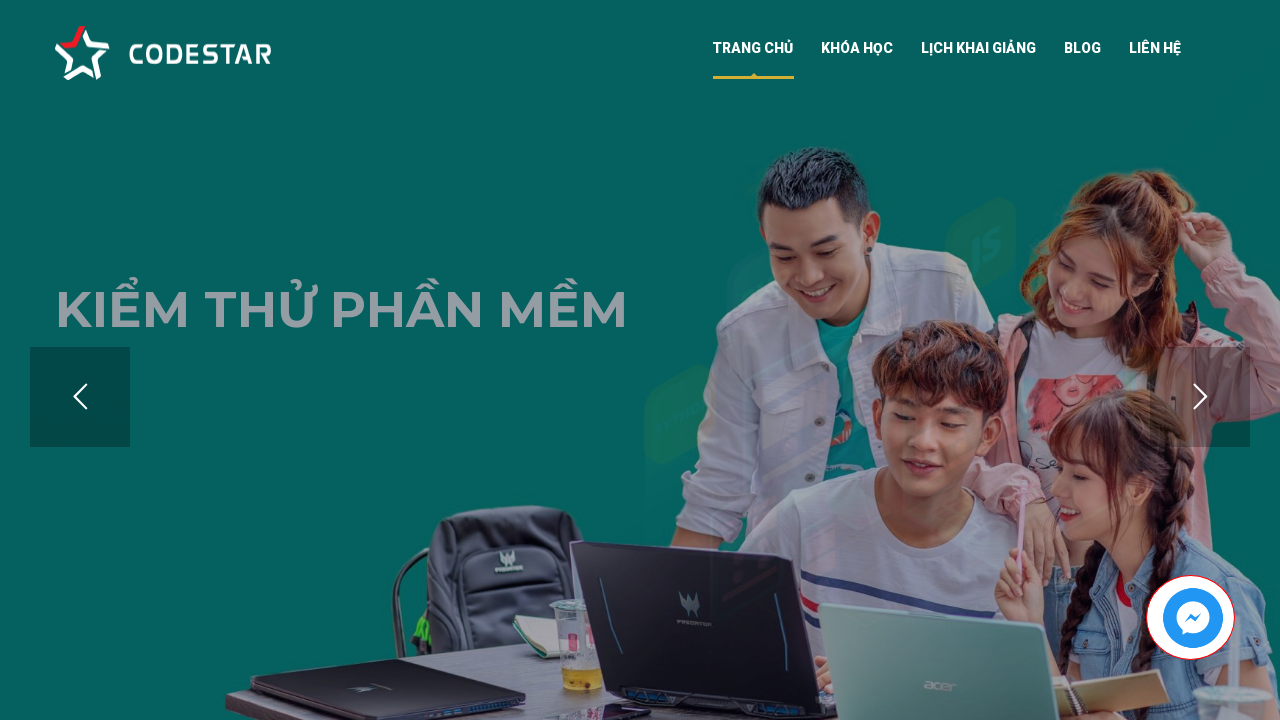

Located registration button in current iframe
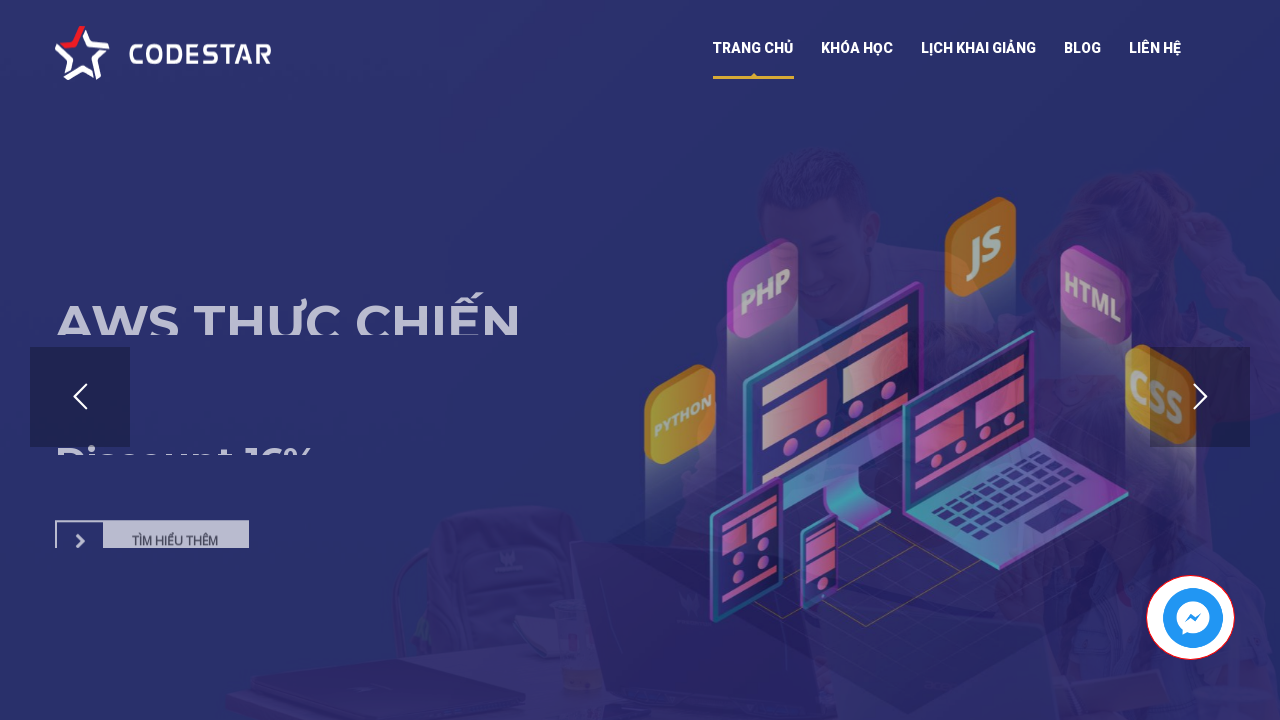

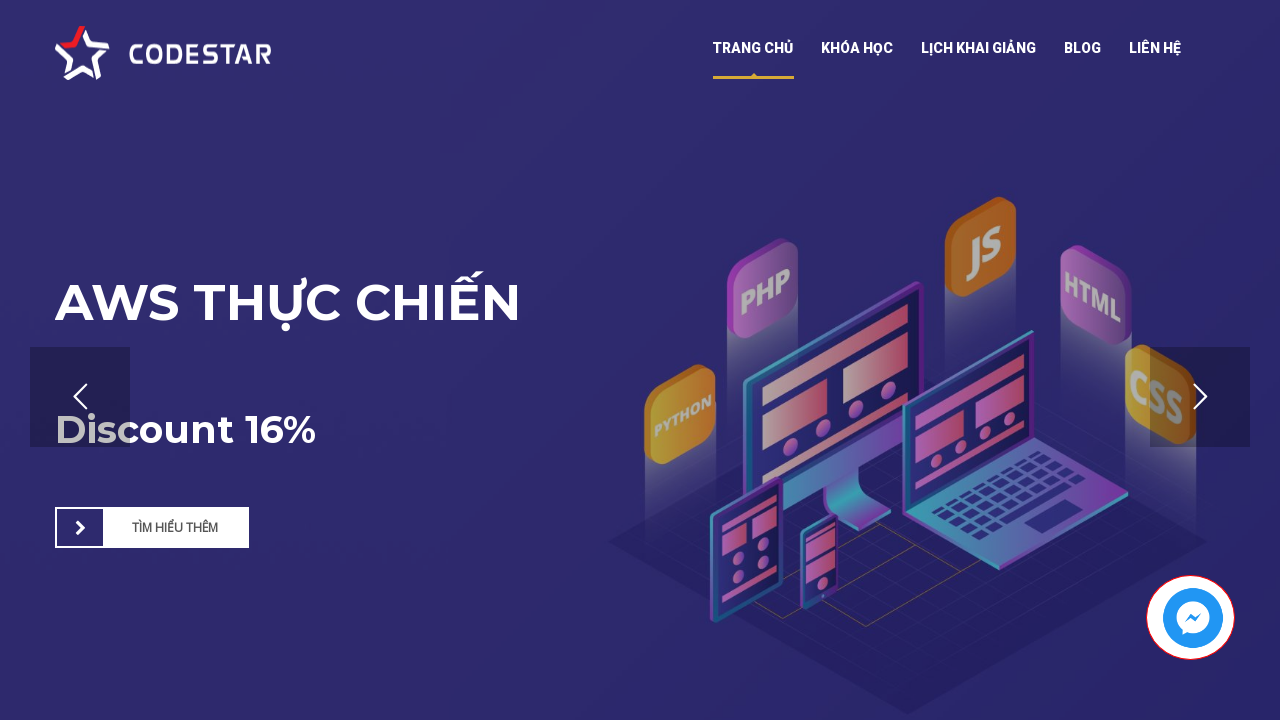